Tests the FAQ accordion functionality on a scooter rental website by clicking each accordion heading and verifying that the corresponding answer panel displays the correct text. The test checks all 8 FAQ items.

Starting URL: https://qa-scooter.praktikum-services.ru/

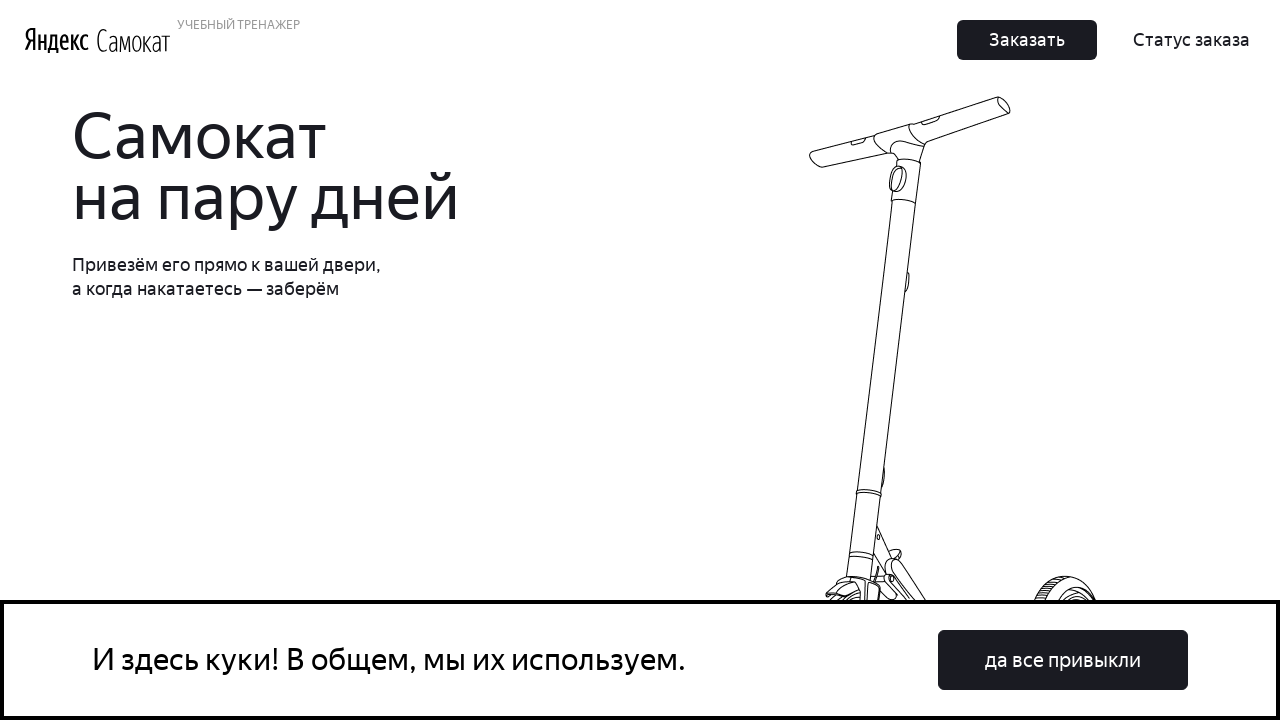

Scrolled to bottom of page to load accordion section (first scroll)
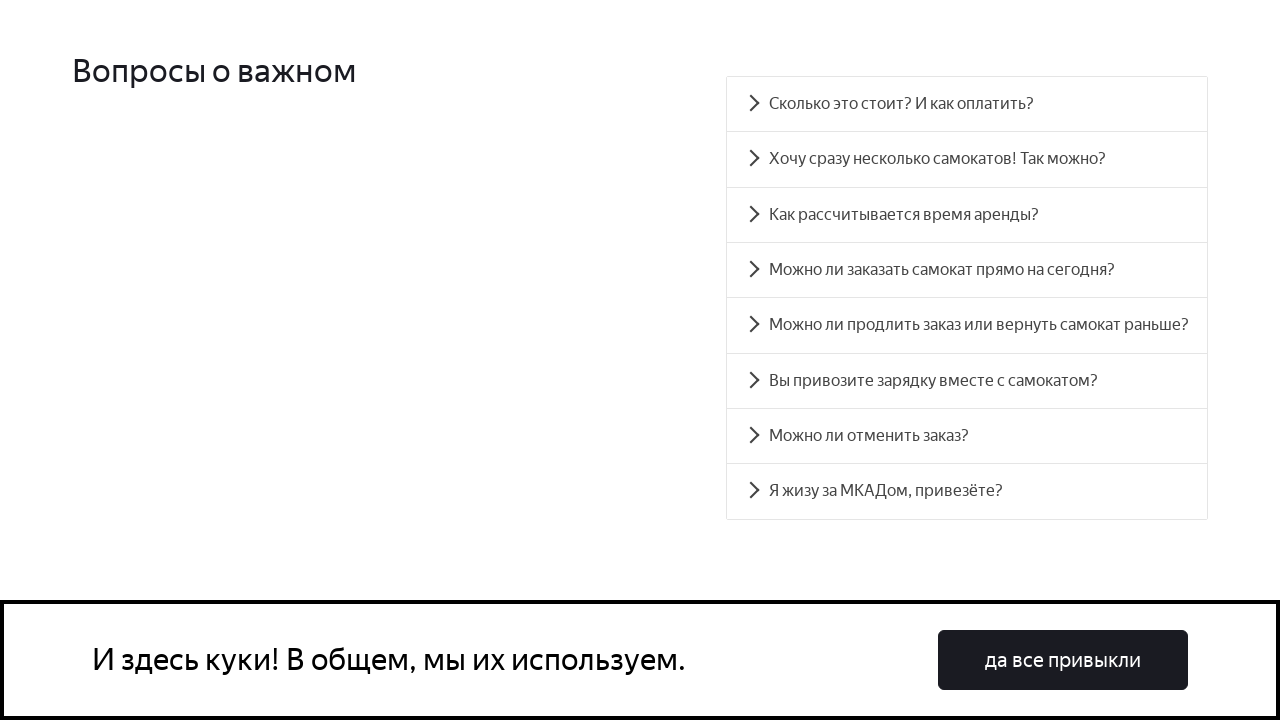

Scrolled to bottom of page again to ensure accordion section is fully loaded
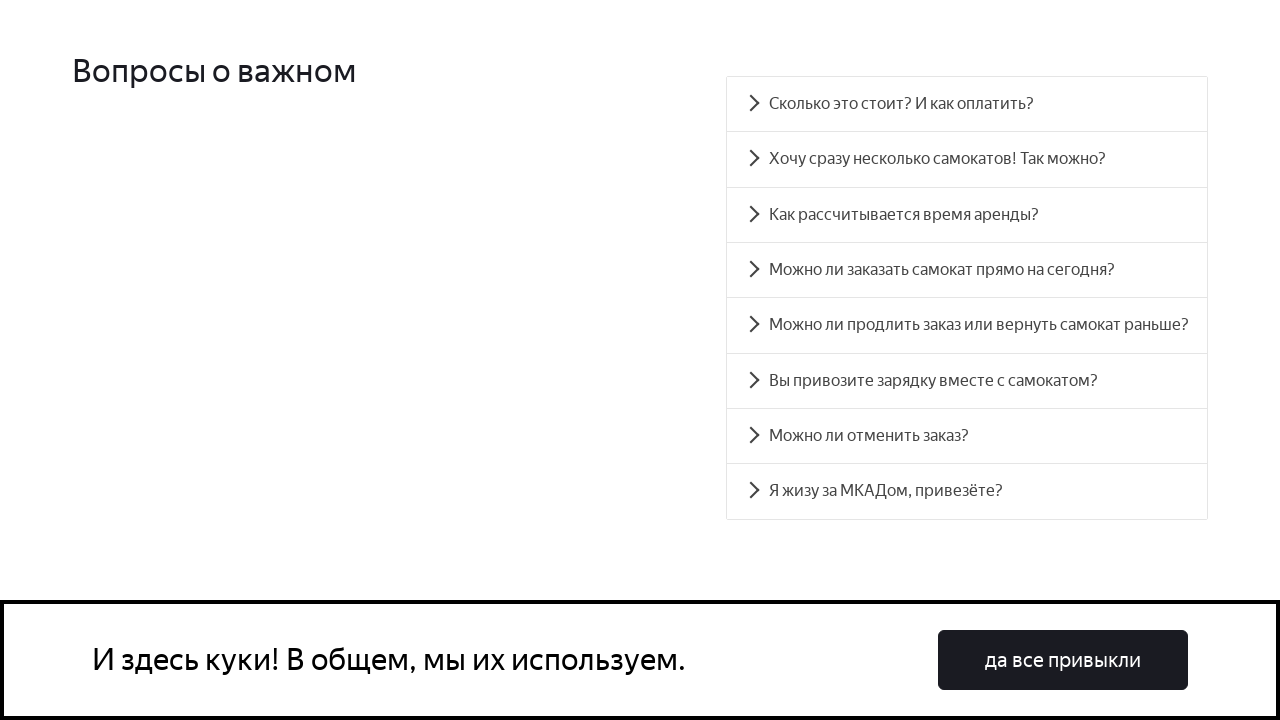

Waited for accordion heading accordion__heading-0 to be visible
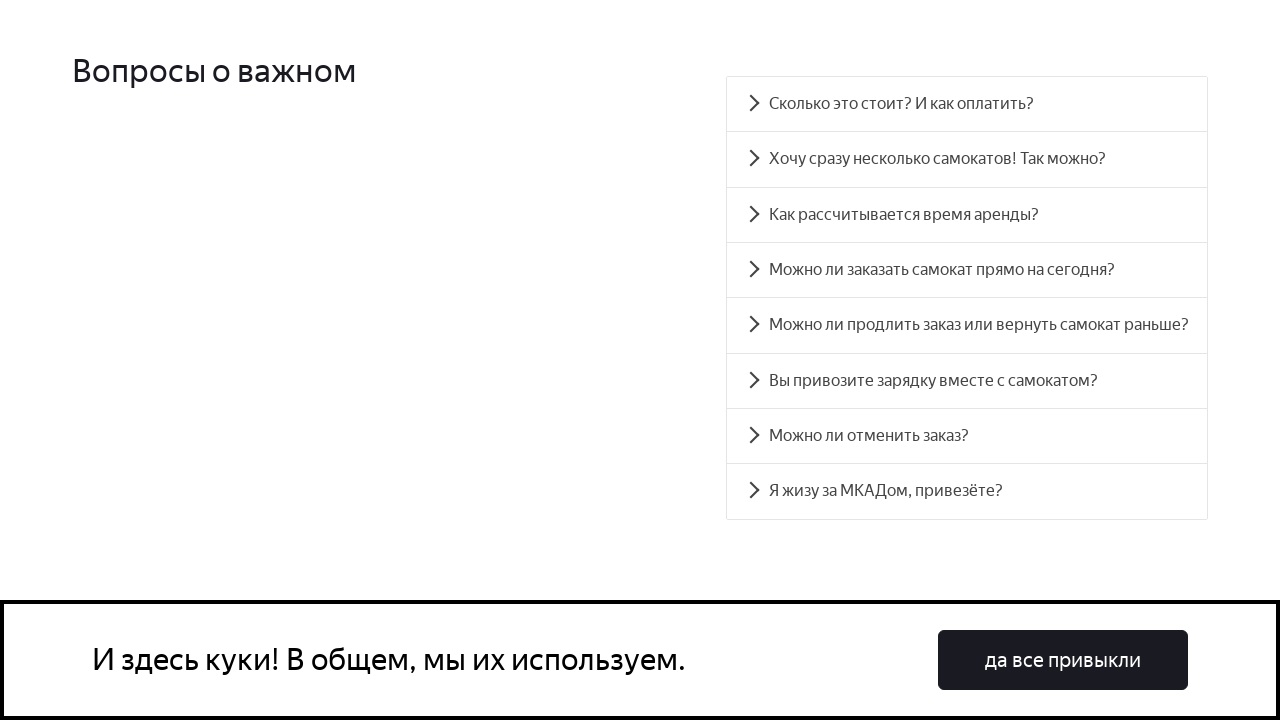

Clicked accordion heading accordion__heading-0 at (967, 104) on #accordion__heading-0
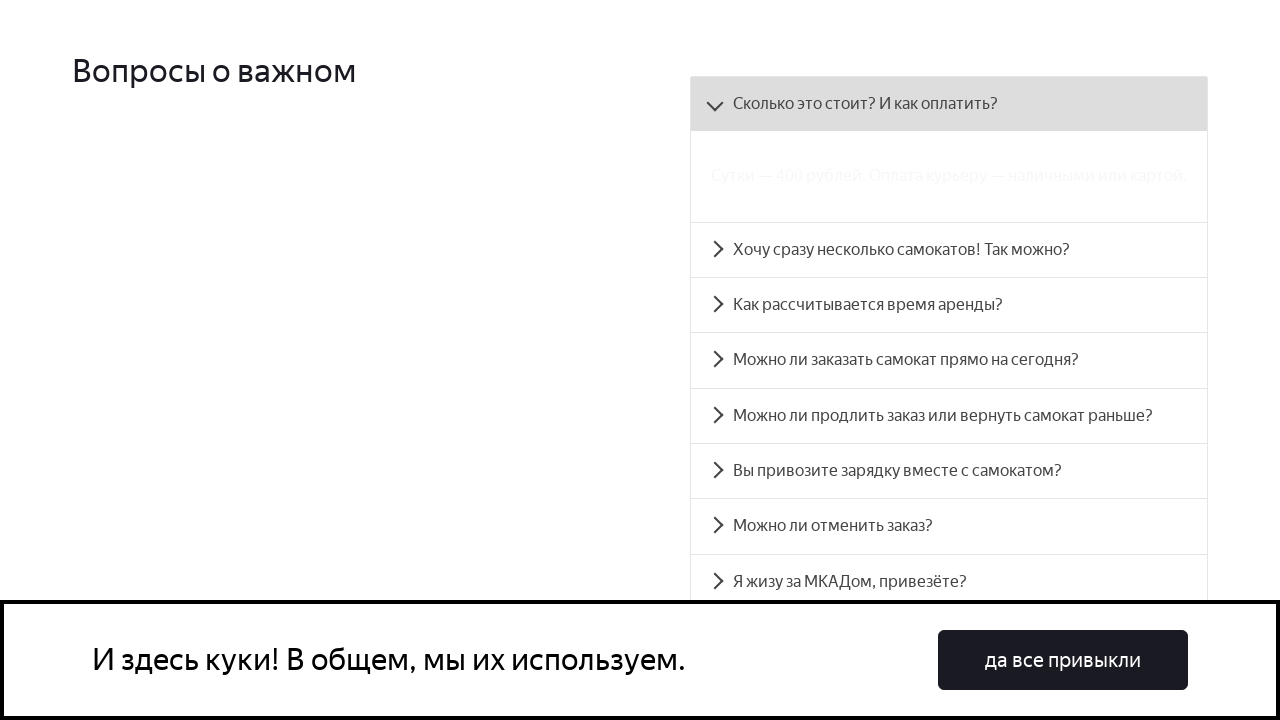

Waited for answer panel accordion__panel-0 to be visible and verified text is displayed
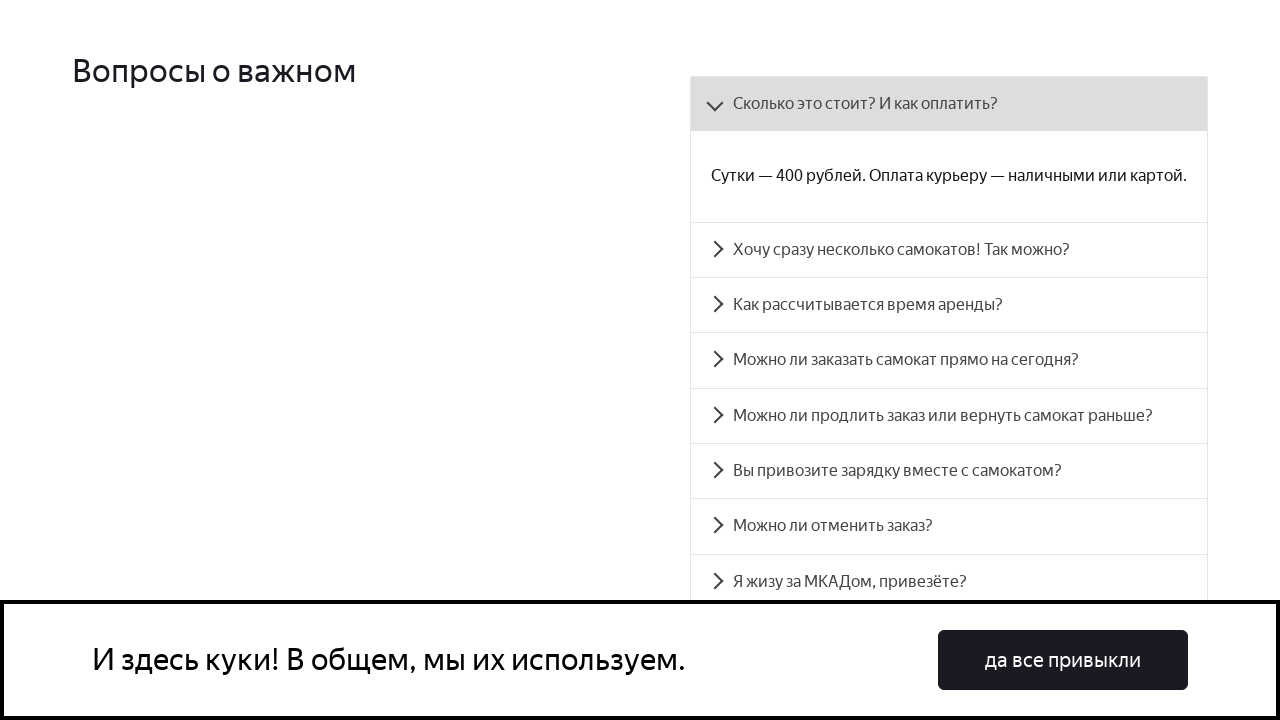

Waited for accordion heading accordion__heading-1 to be visible
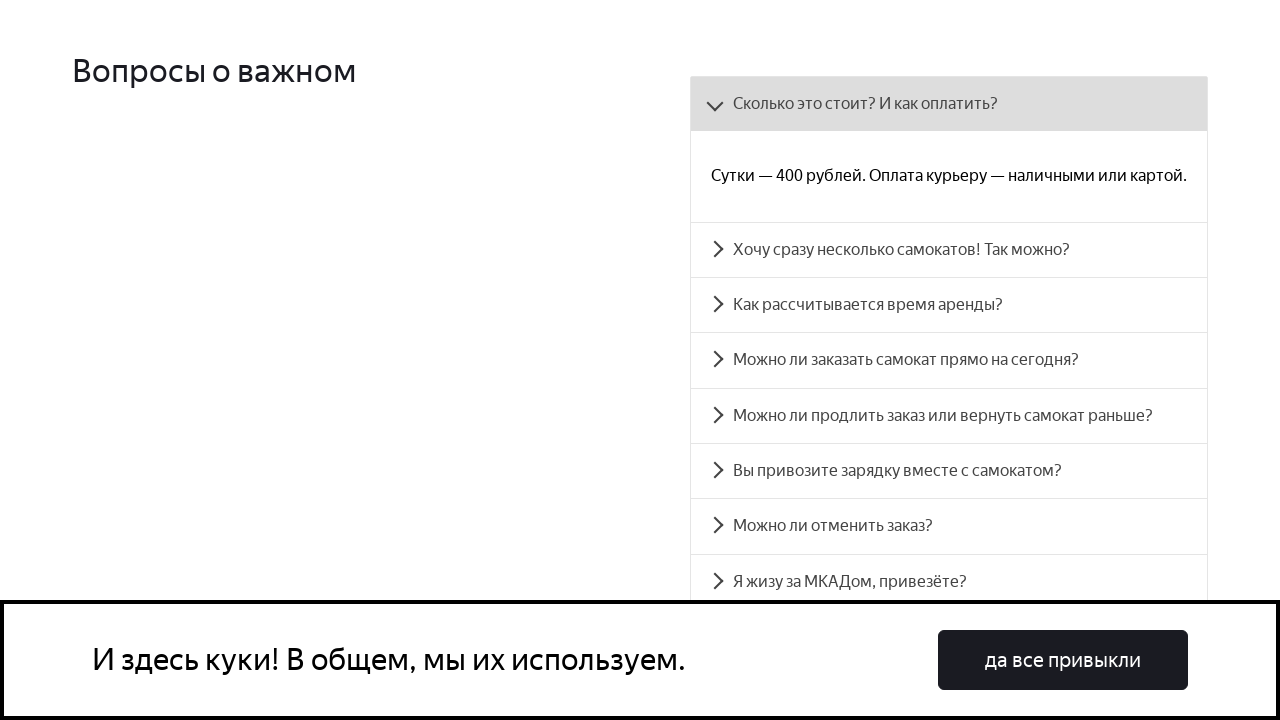

Clicked accordion heading accordion__heading-1 at (949, 250) on #accordion__heading-1
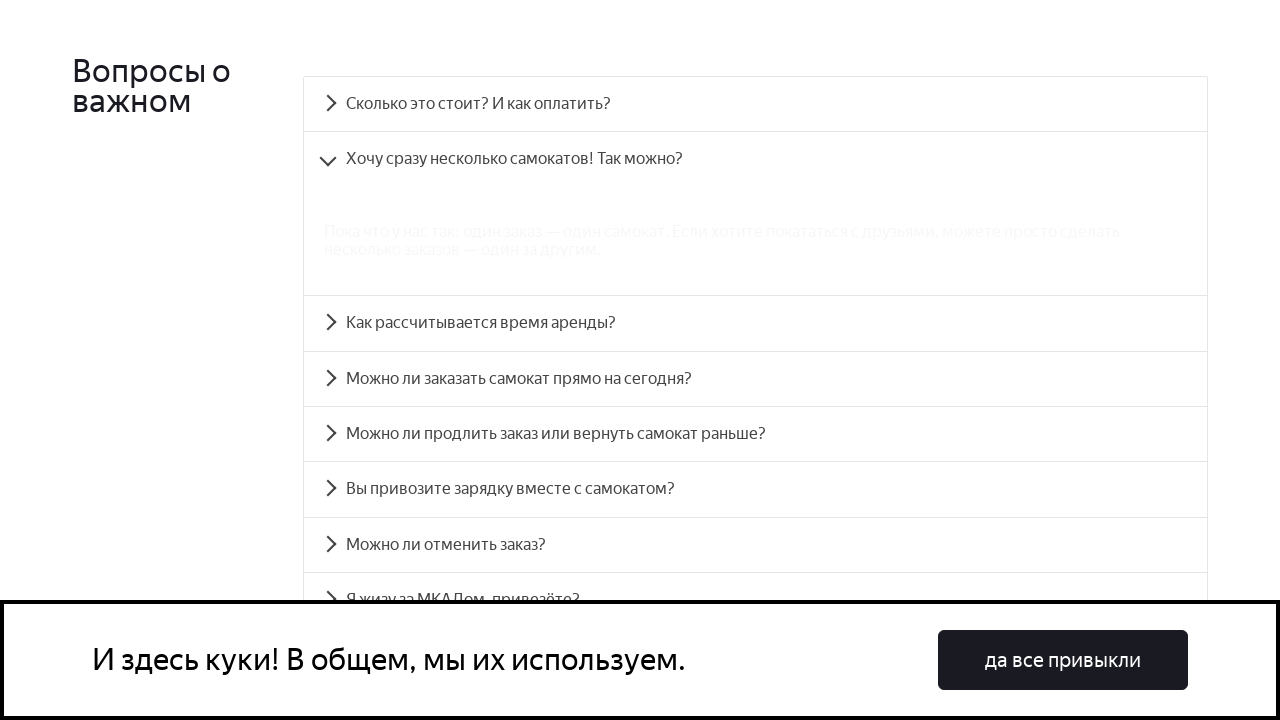

Waited for answer panel accordion__panel-1 to be visible and verified text is displayed
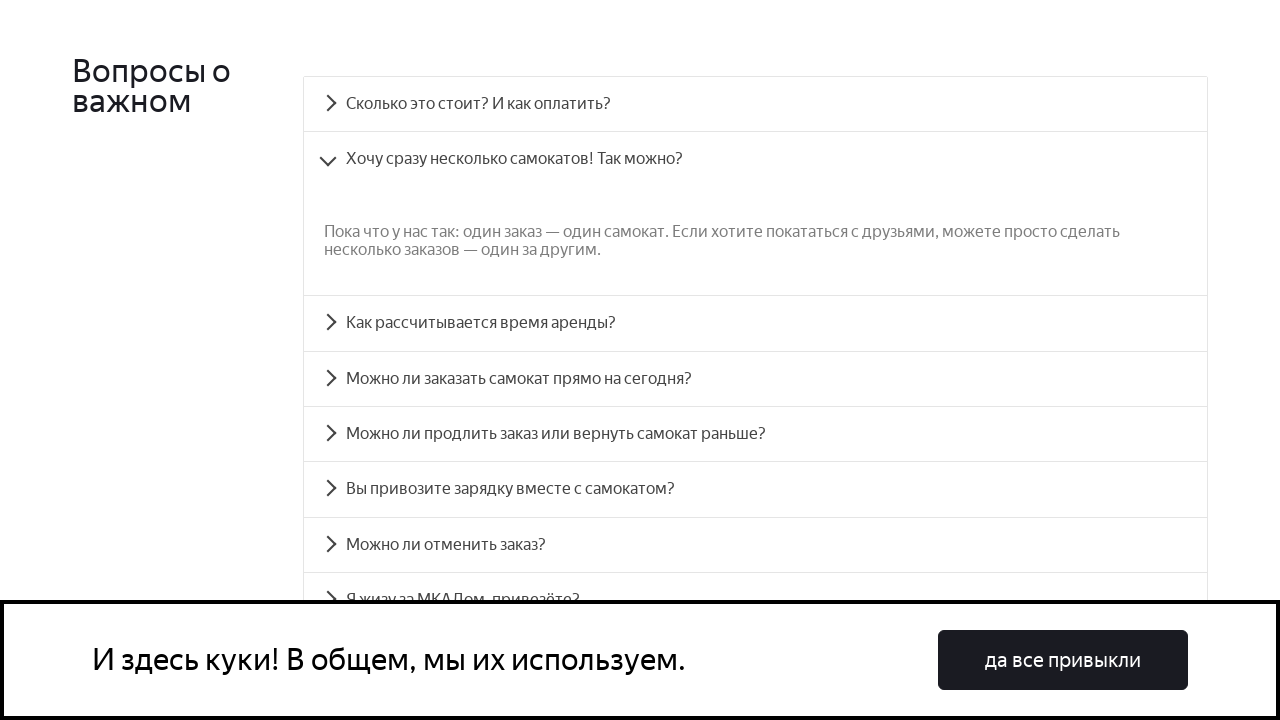

Waited for accordion heading accordion__heading-2 to be visible
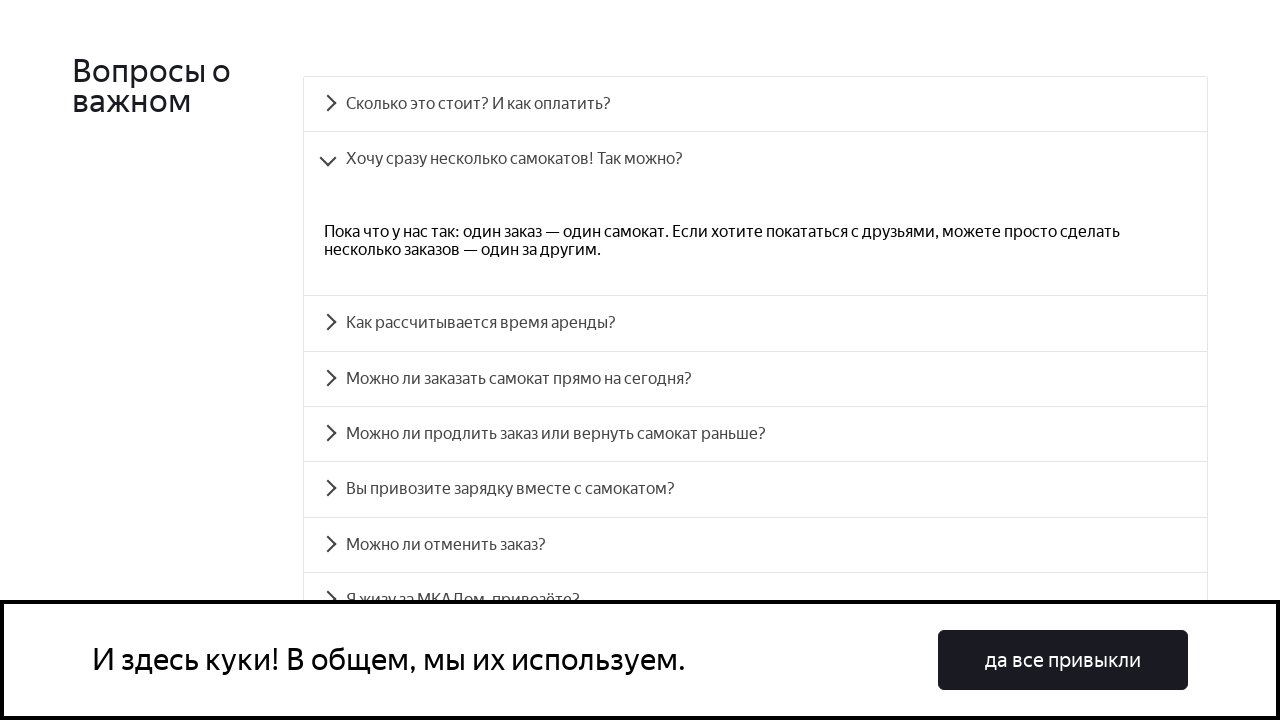

Clicked accordion heading accordion__heading-2 at (755, 323) on #accordion__heading-2
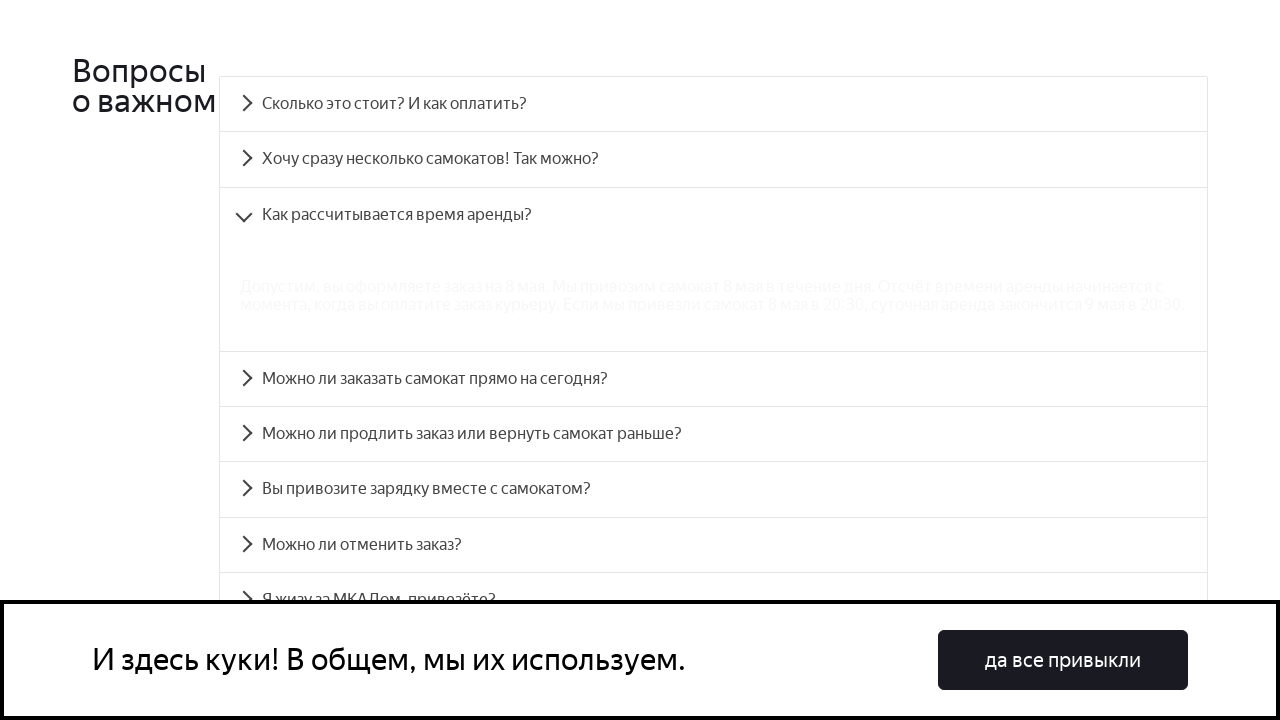

Waited for answer panel accordion__panel-2 to be visible and verified text is displayed
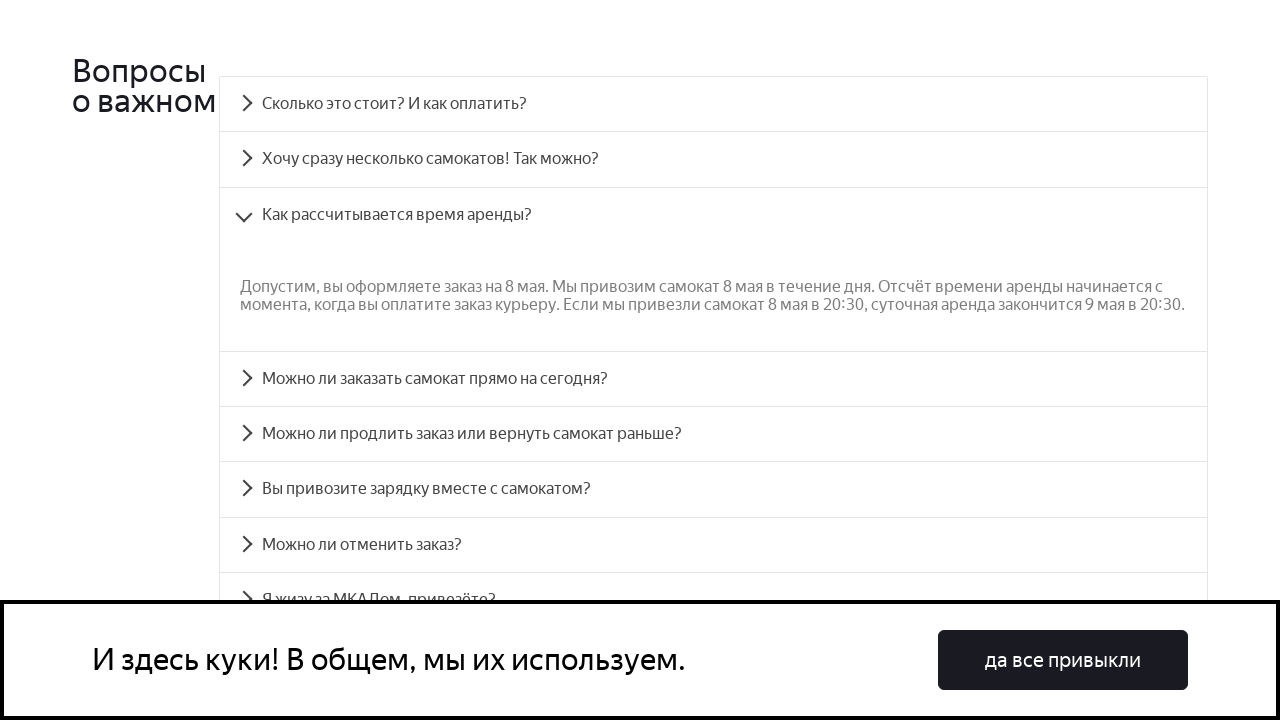

Waited for accordion heading accordion__heading-3 to be visible
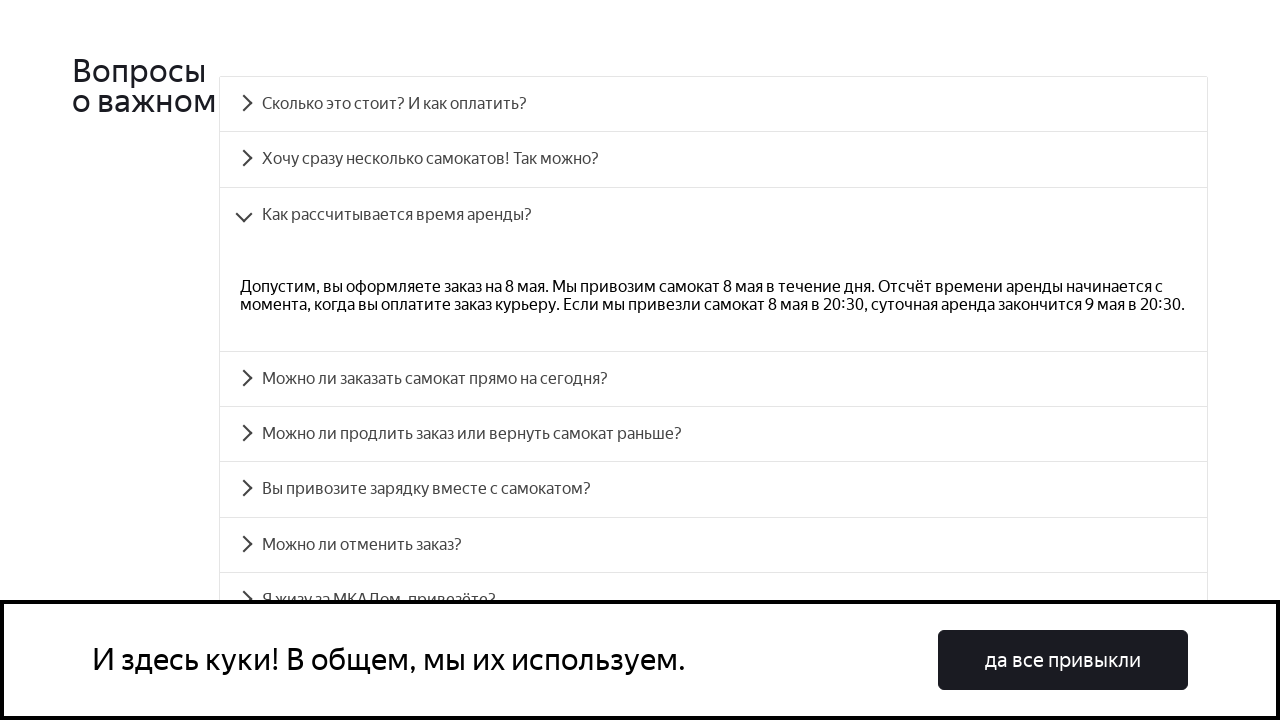

Clicked accordion heading accordion__heading-3 at (714, 379) on #accordion__heading-3
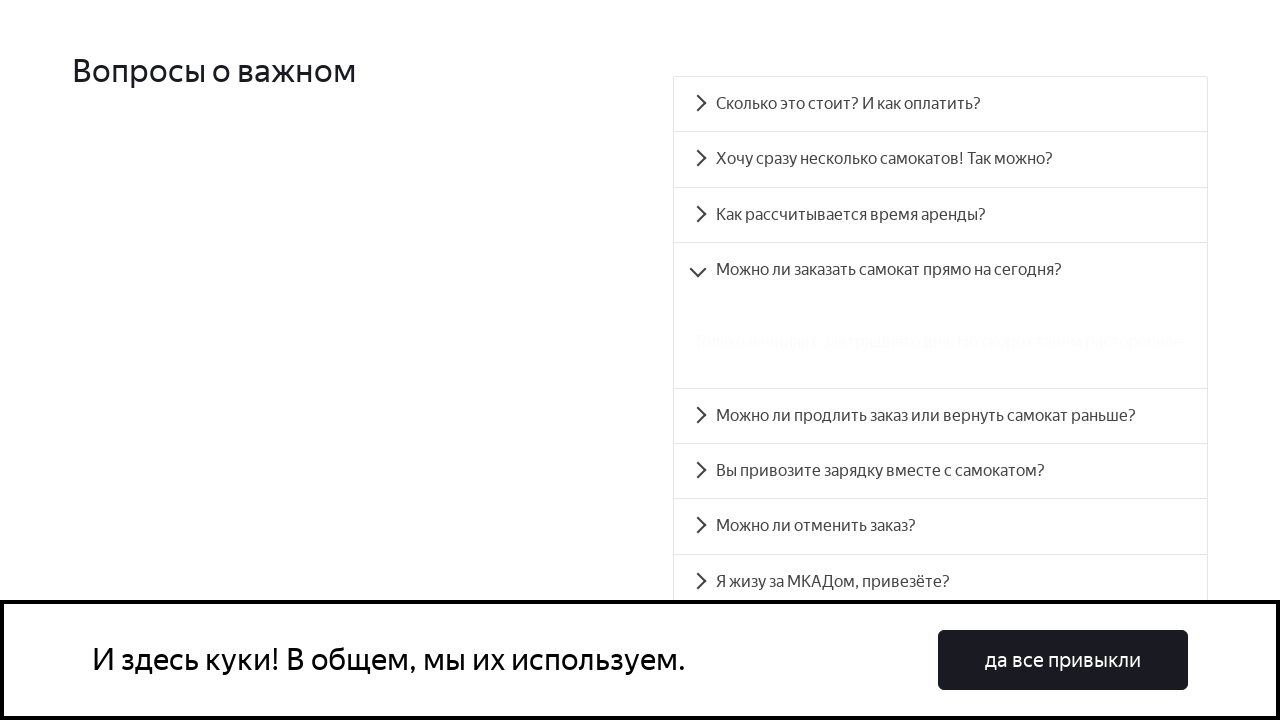

Waited for answer panel accordion__panel-3 to be visible and verified text is displayed
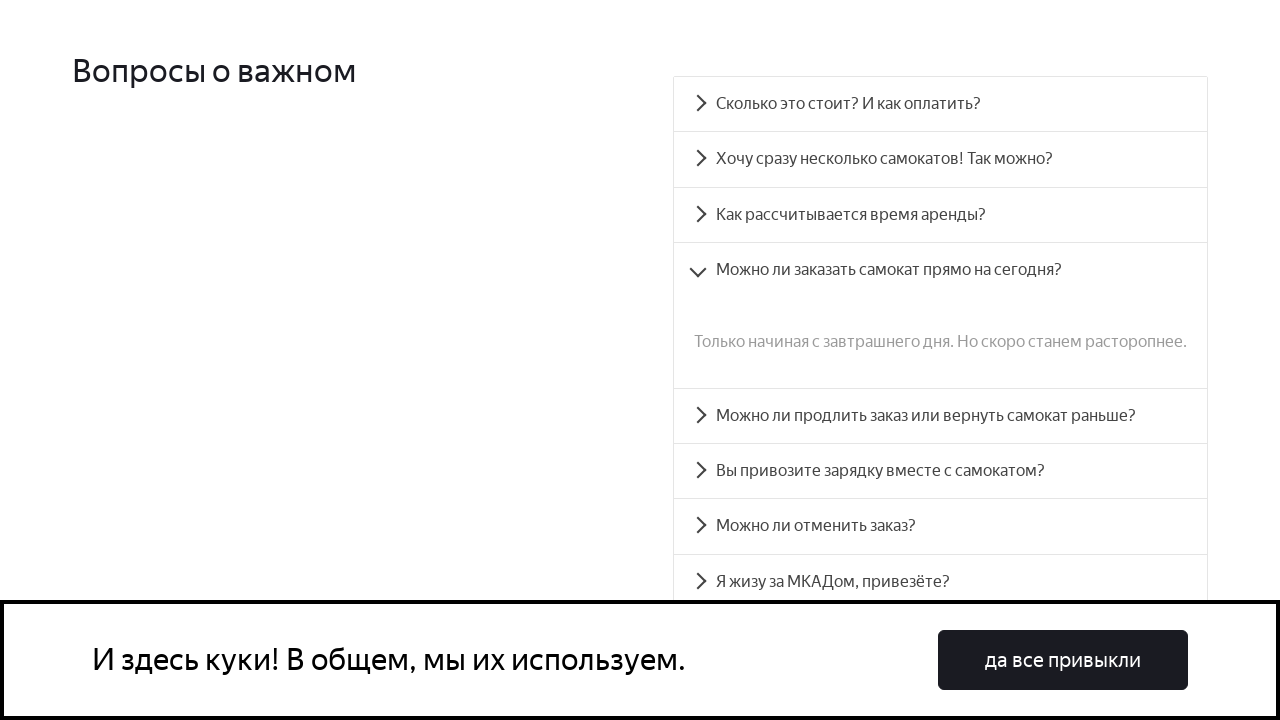

Waited for accordion heading accordion__heading-4 to be visible
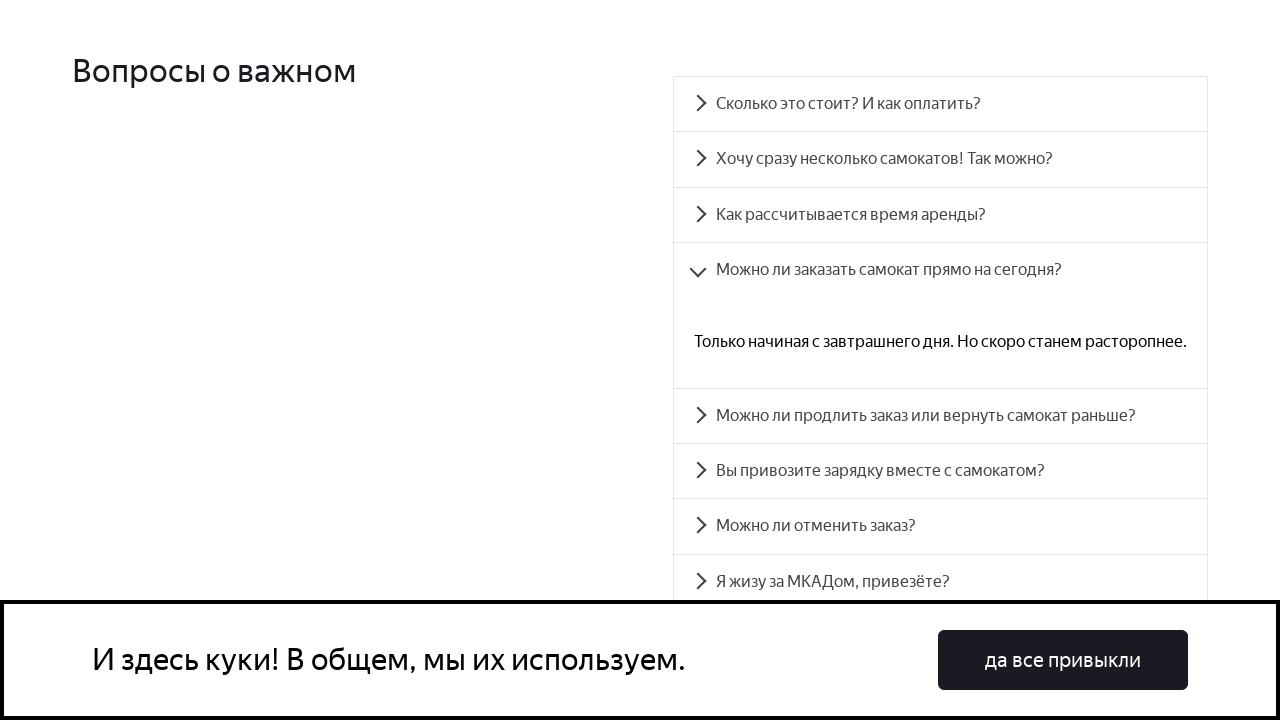

Clicked accordion heading accordion__heading-4 at (940, 416) on #accordion__heading-4
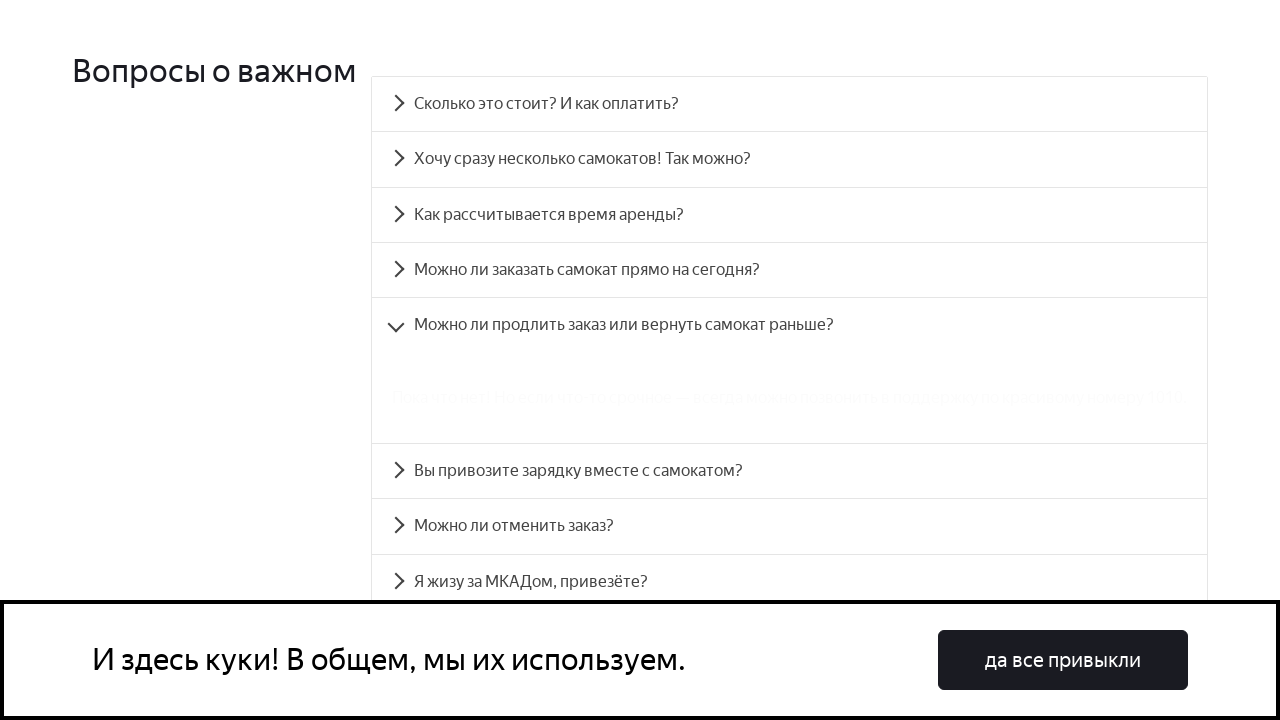

Waited for answer panel accordion__panel-4 to be visible and verified text is displayed
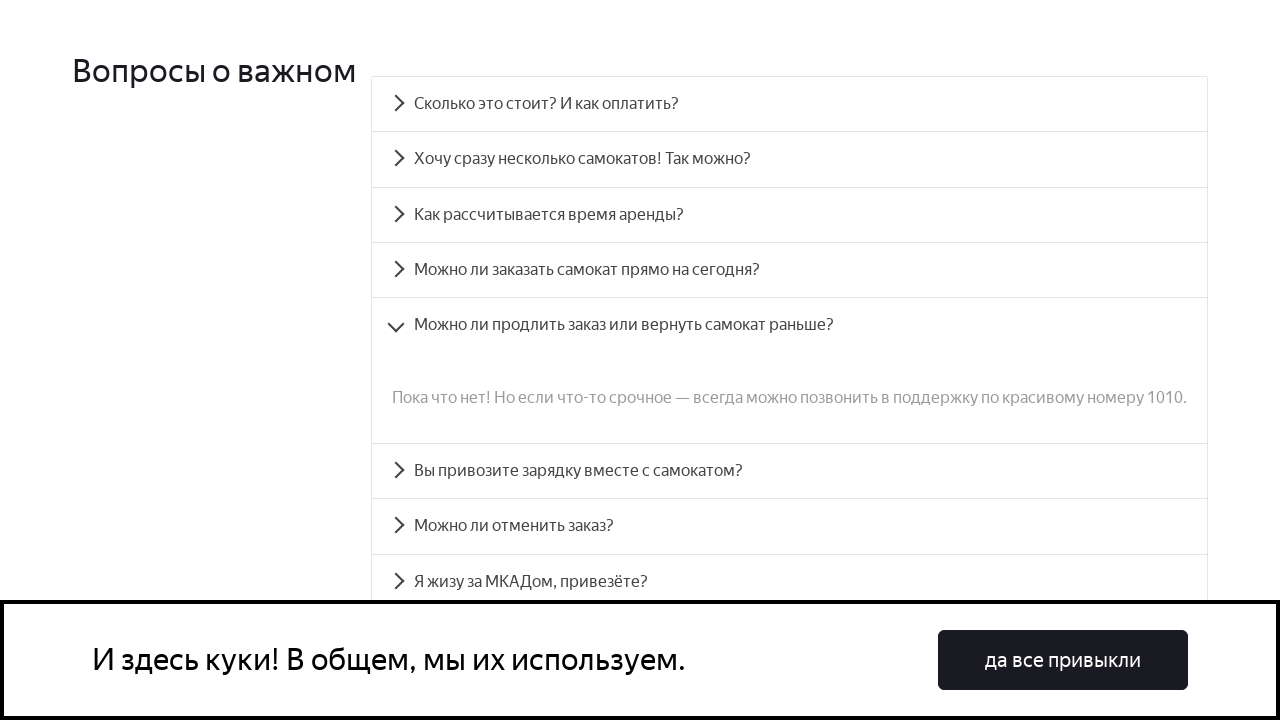

Waited for accordion heading accordion__heading-5 to be visible
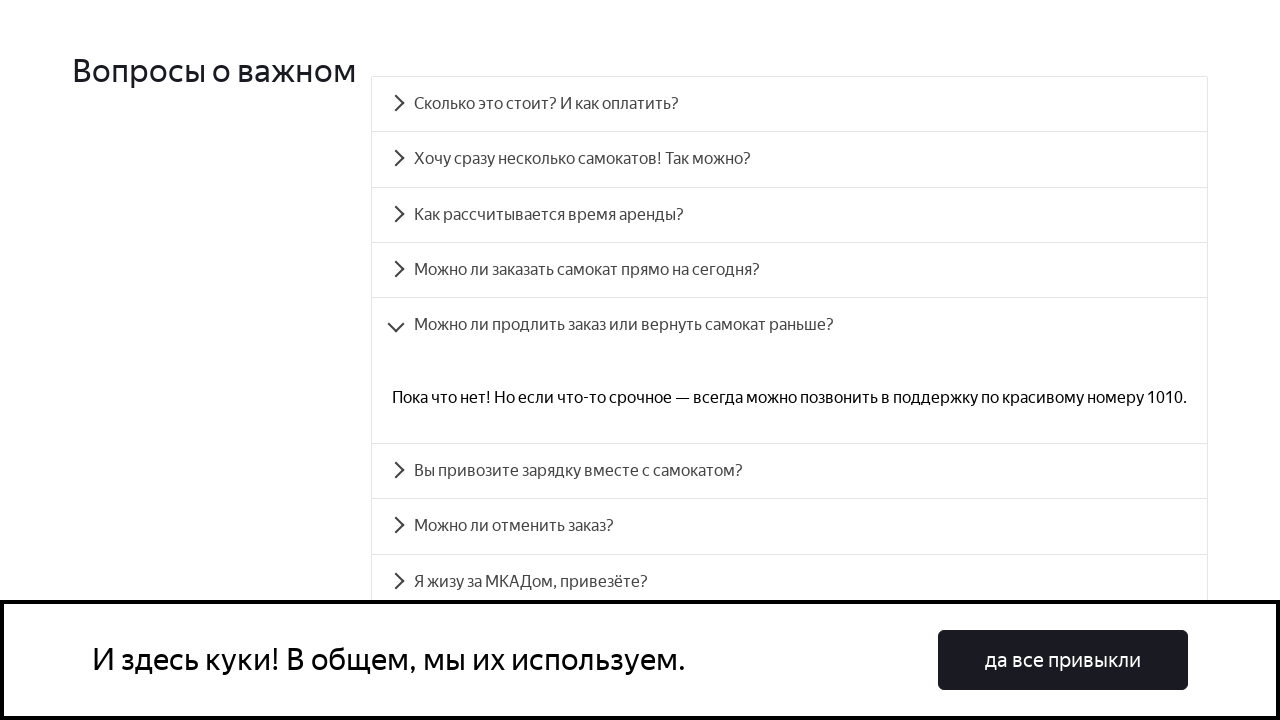

Clicked accordion heading accordion__heading-5 at (790, 471) on #accordion__heading-5
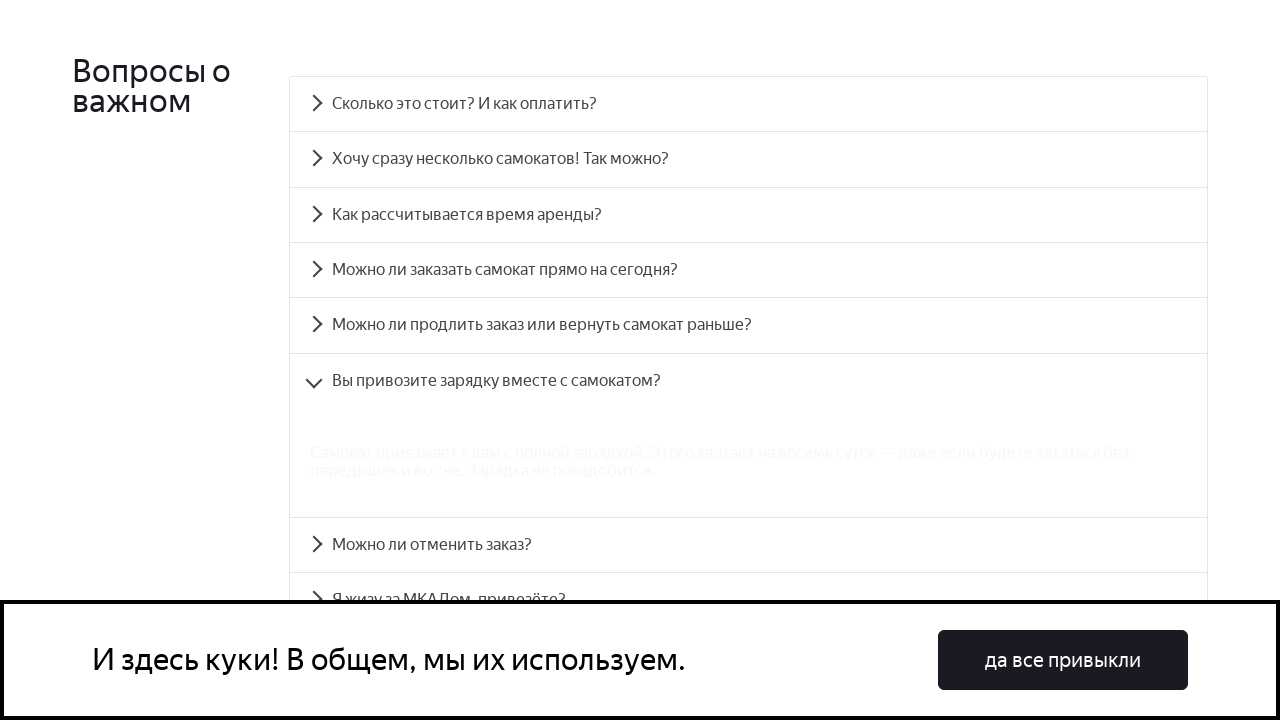

Waited for answer panel accordion__panel-5 to be visible and verified text is displayed
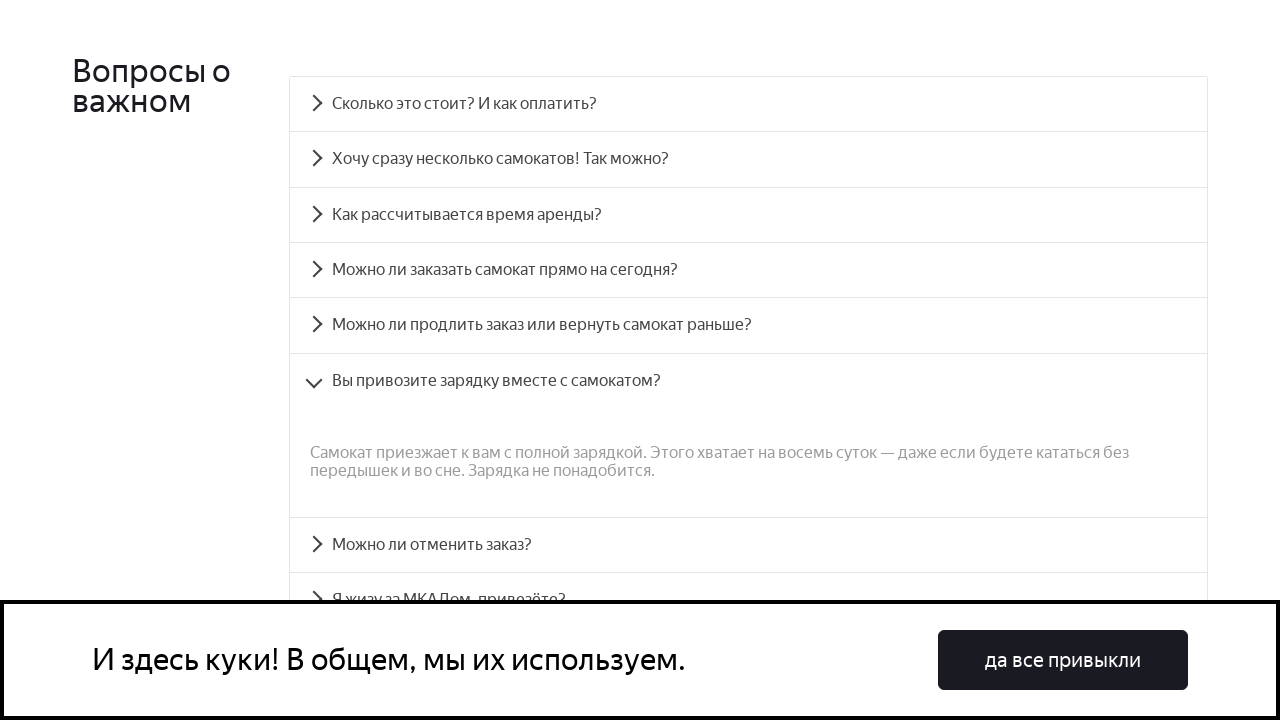

Waited for accordion heading accordion__heading-6 to be visible
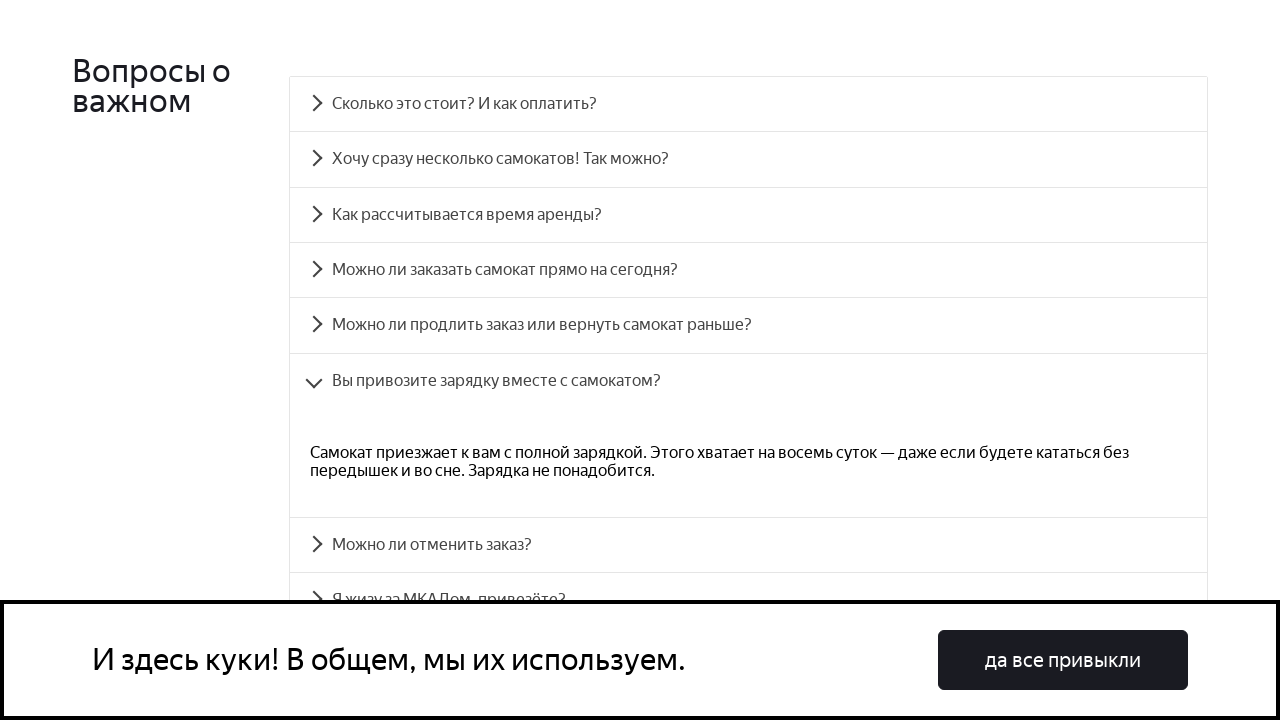

Clicked accordion heading accordion__heading-6 at (748, 545) on #accordion__heading-6
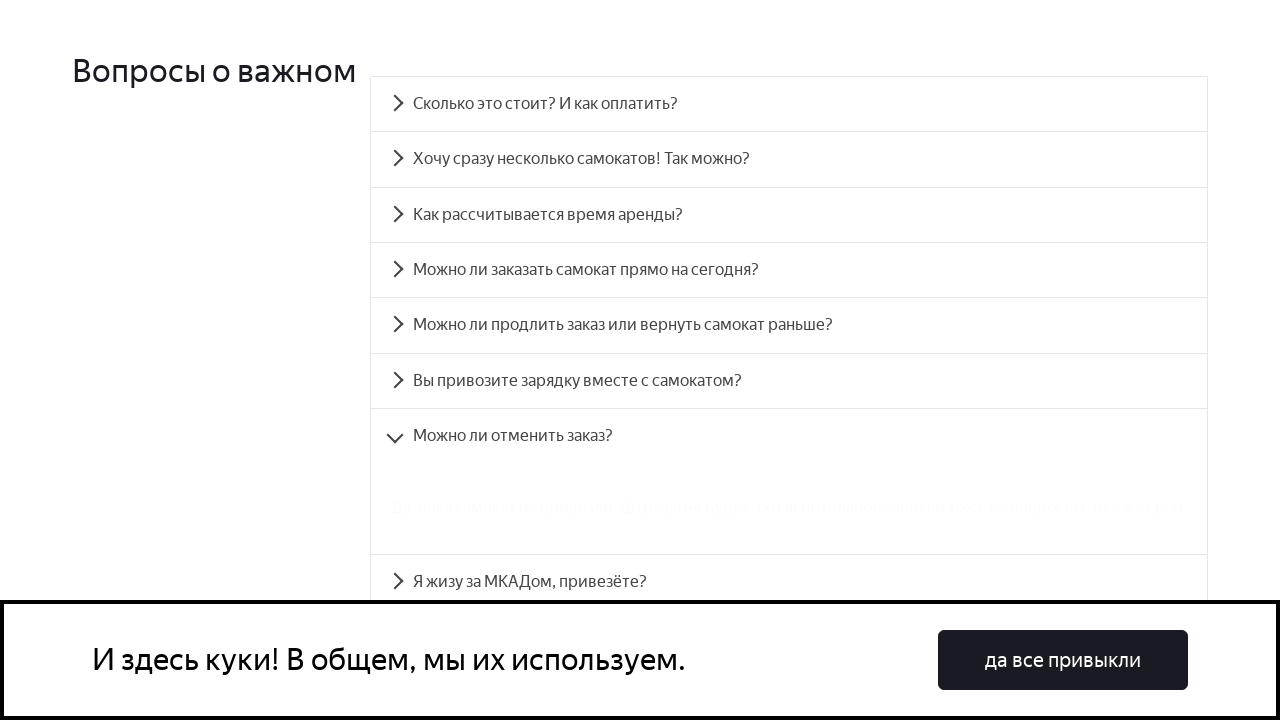

Waited for answer panel accordion__panel-6 to be visible and verified text is displayed
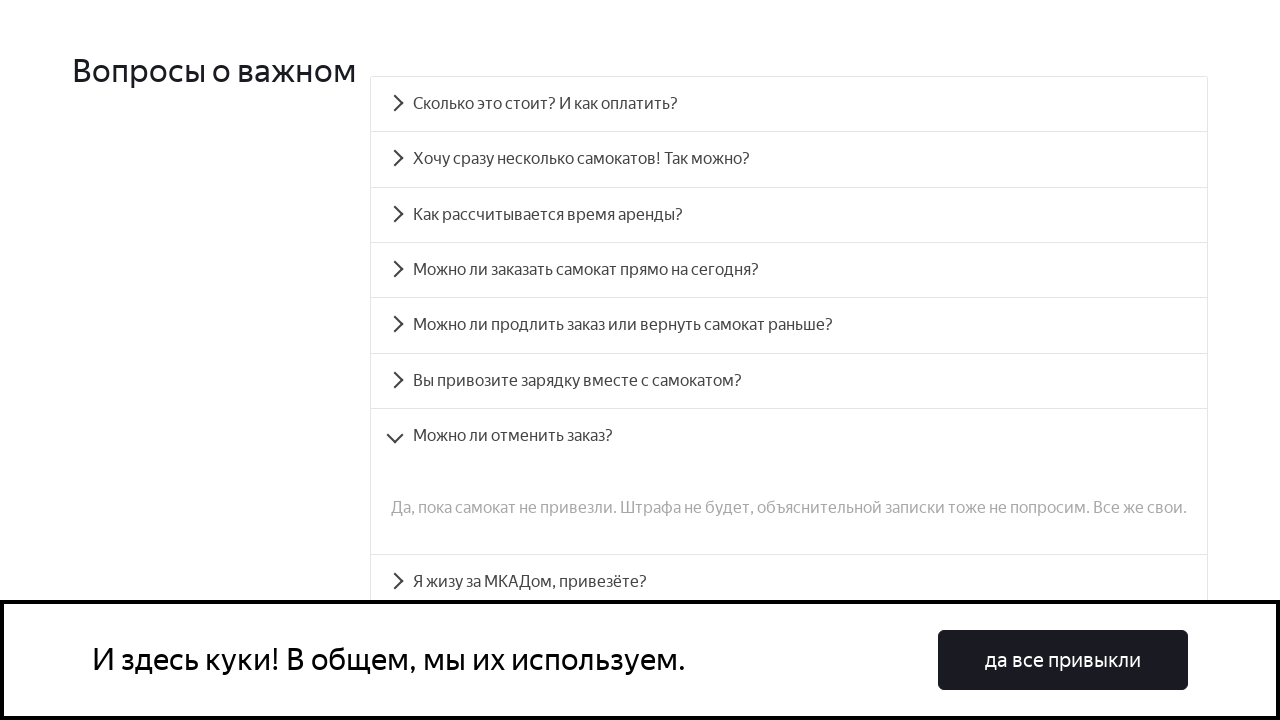

Waited for accordion heading accordion__heading-7 to be visible
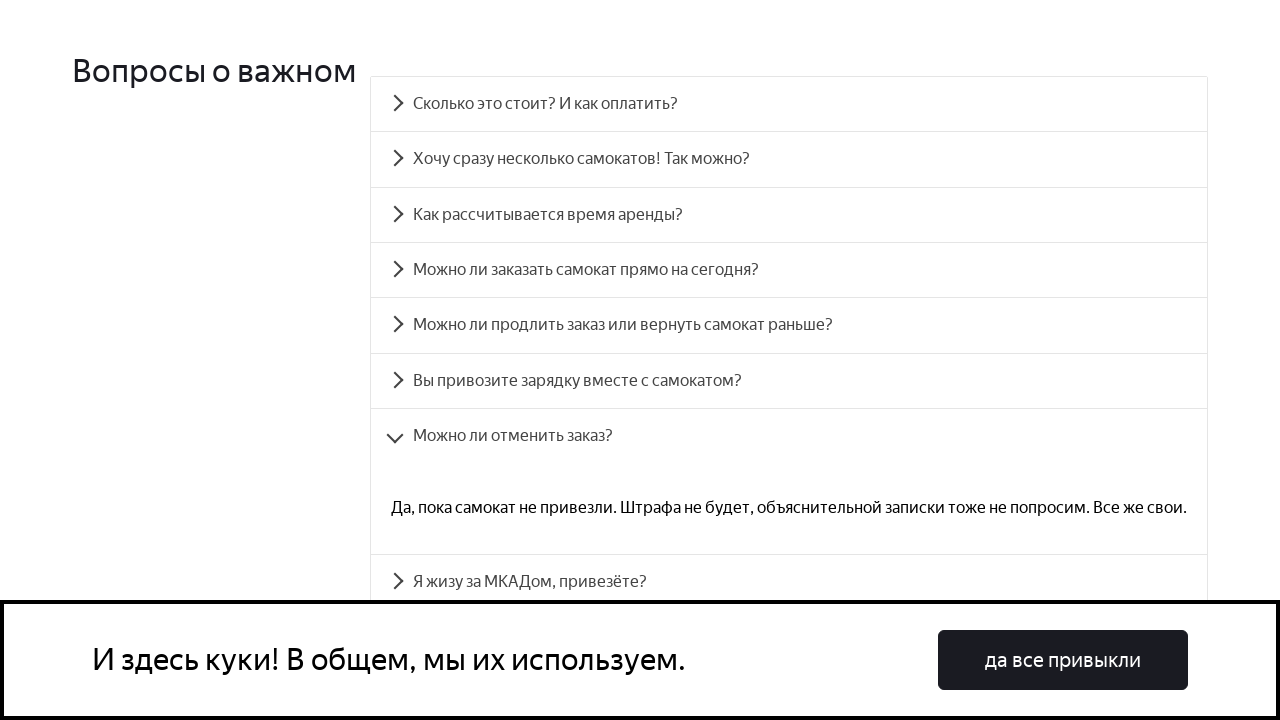

Clicked accordion heading accordion__heading-7 at (789, 582) on #accordion__heading-7
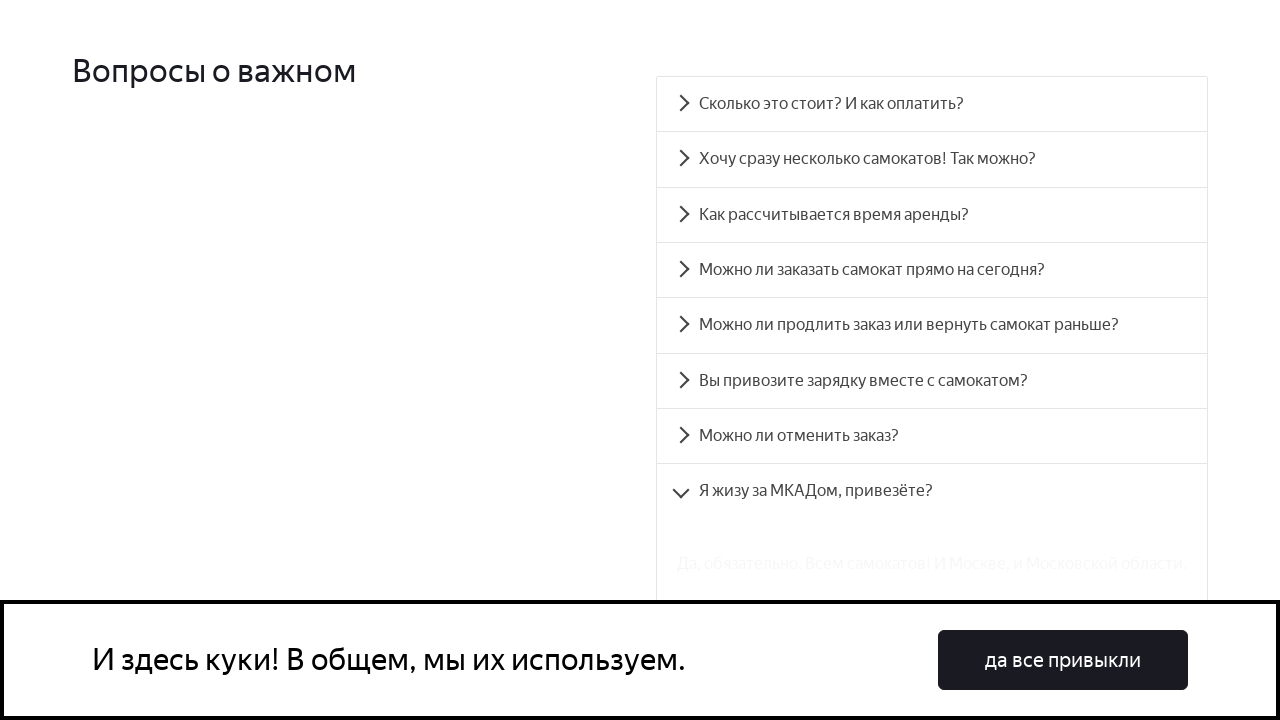

Waited for answer panel accordion__panel-7 to be visible and verified text is displayed
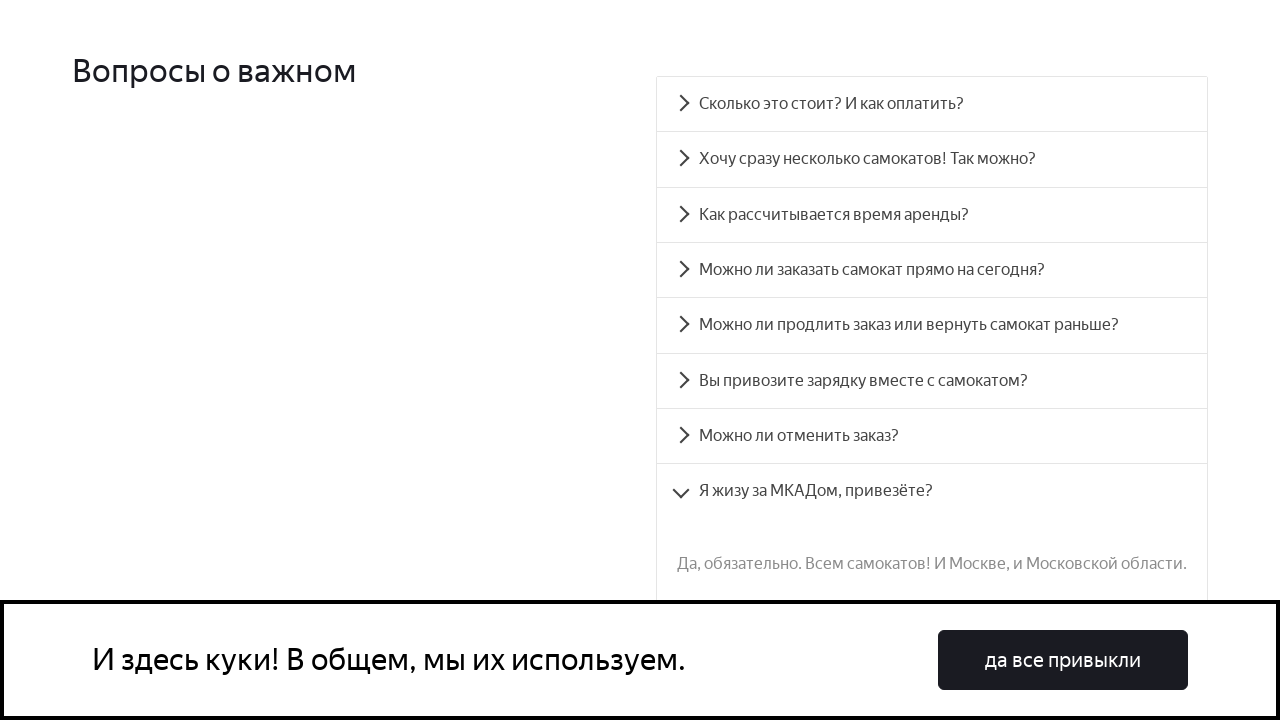

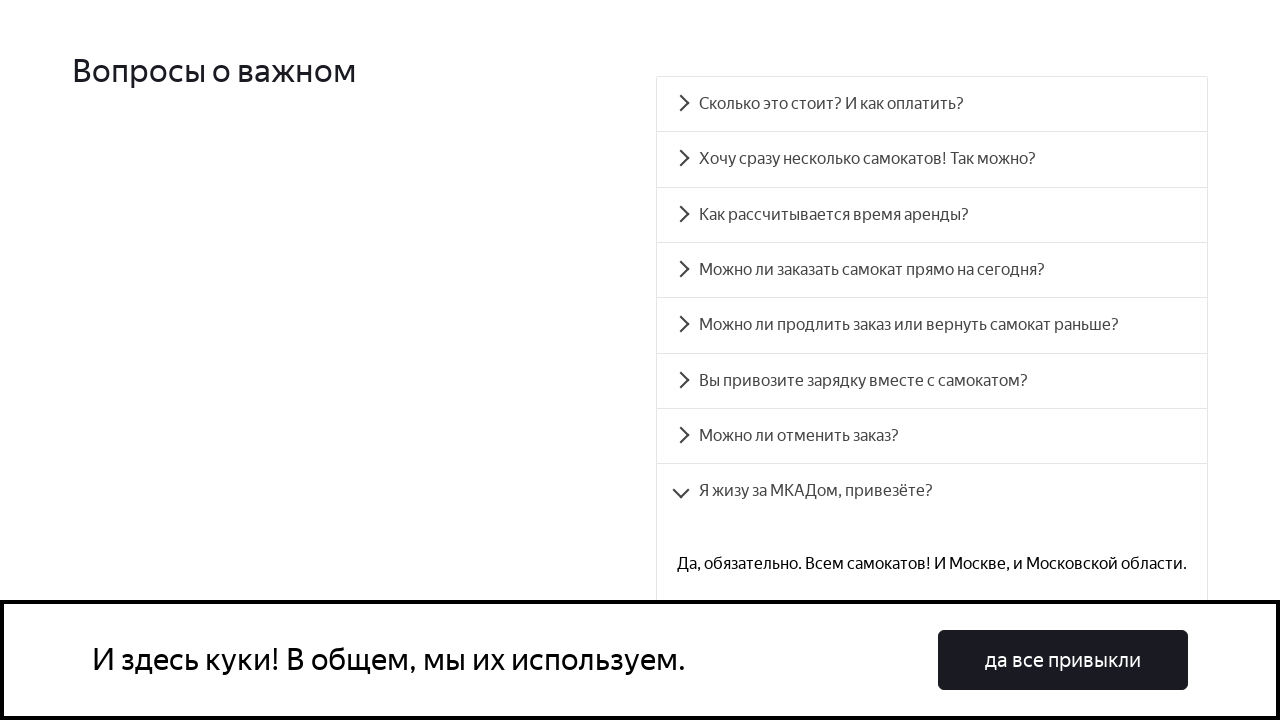